Tests that story content can be toggled open and closed by clicking the header

Starting URL: https://orfarchiv.news/

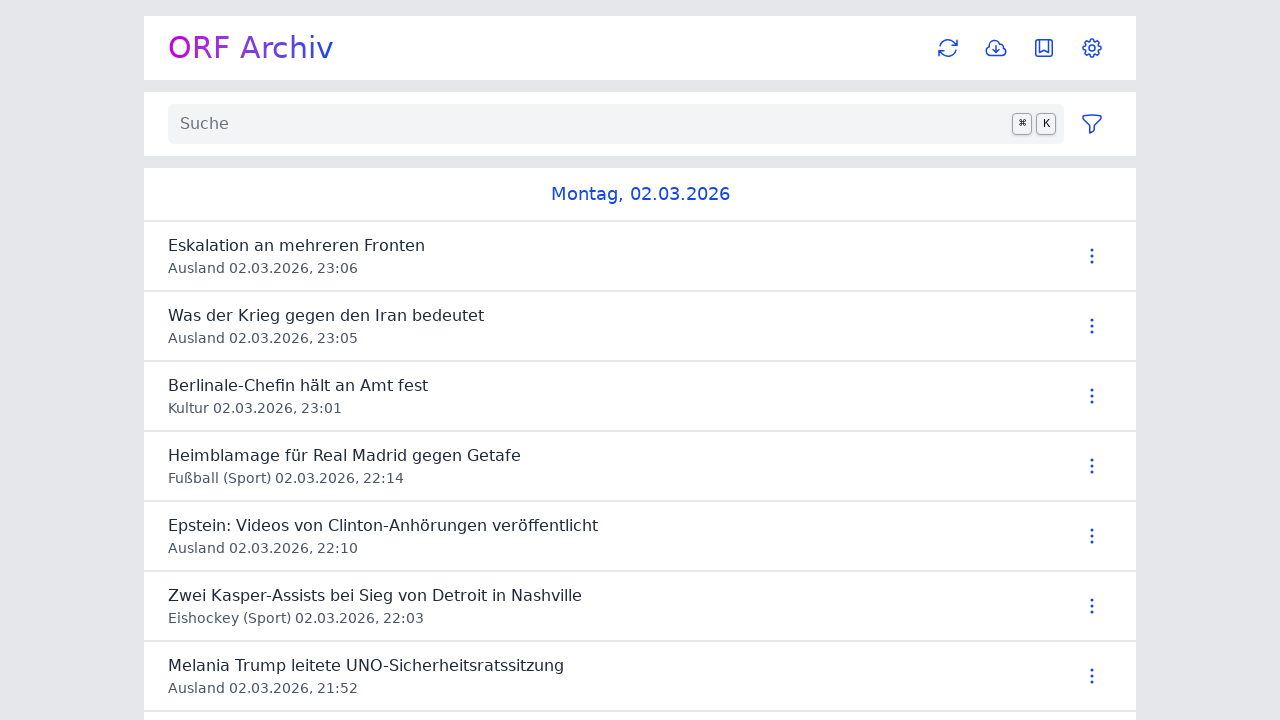

Waited for main button selector to be available
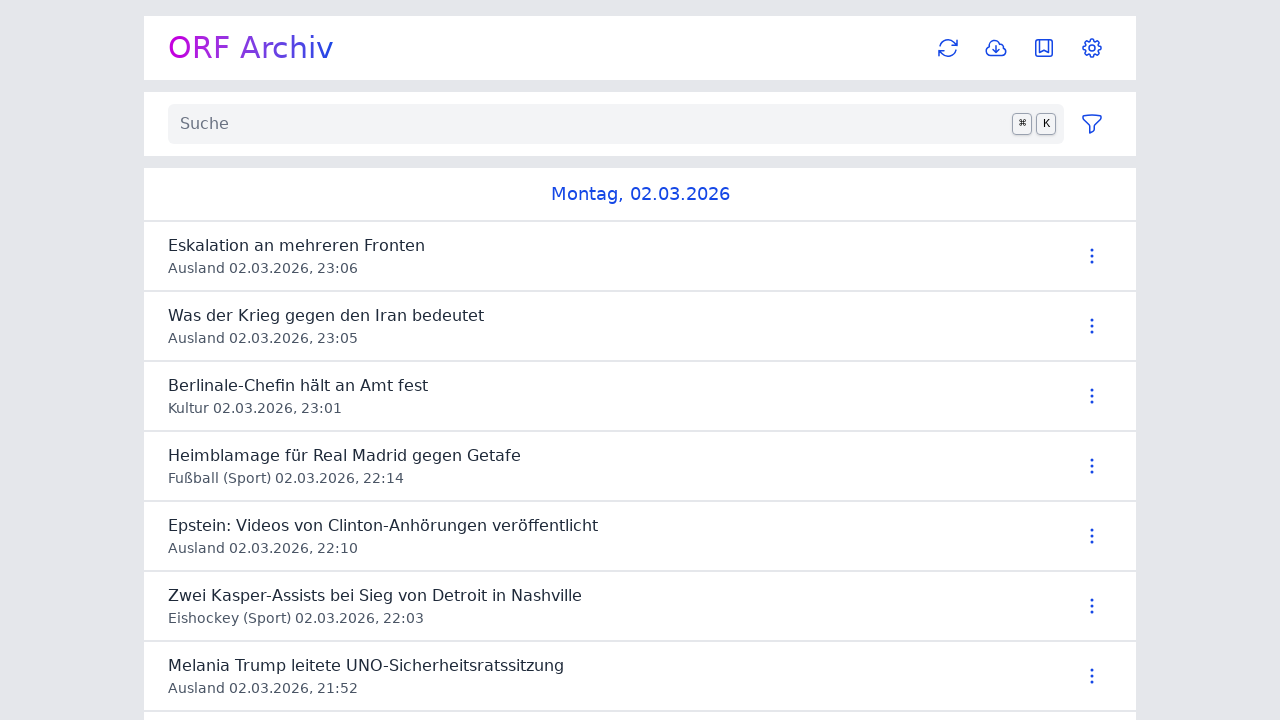

Clicked on story header to expand content at (614, 256) on #news ul > li >> nth=0 >> header
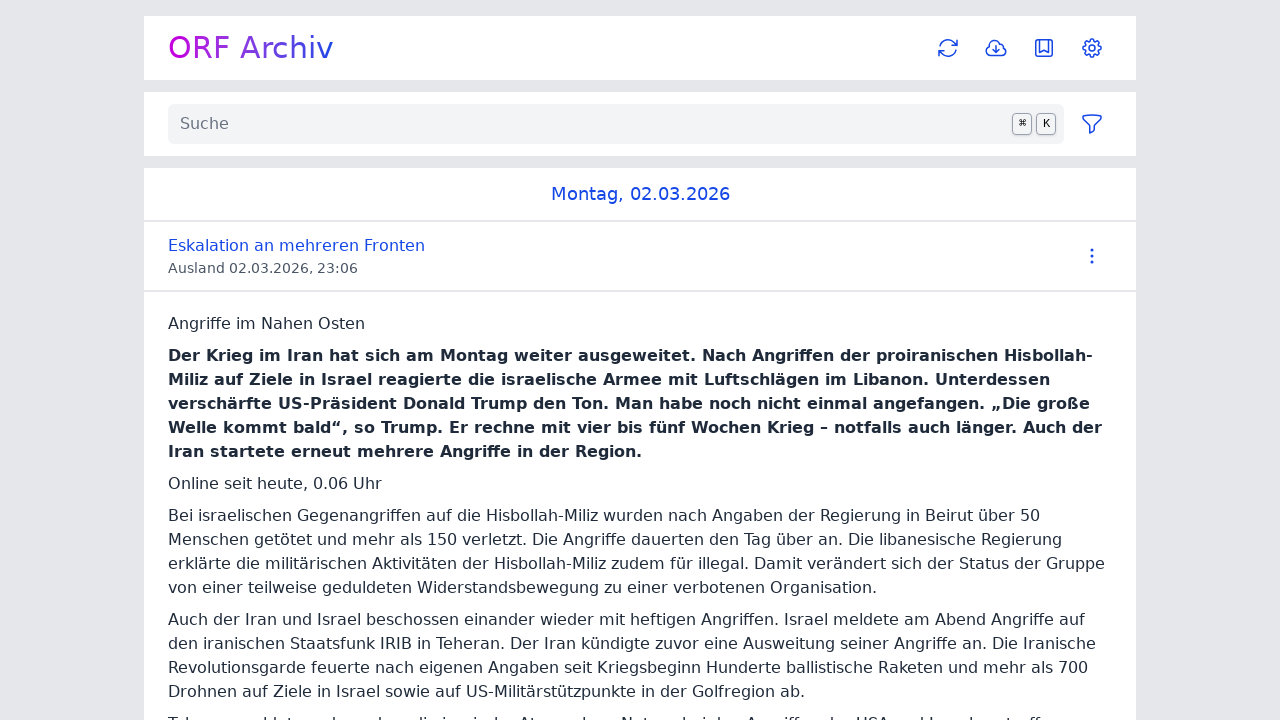

Waited for network to reach idle state
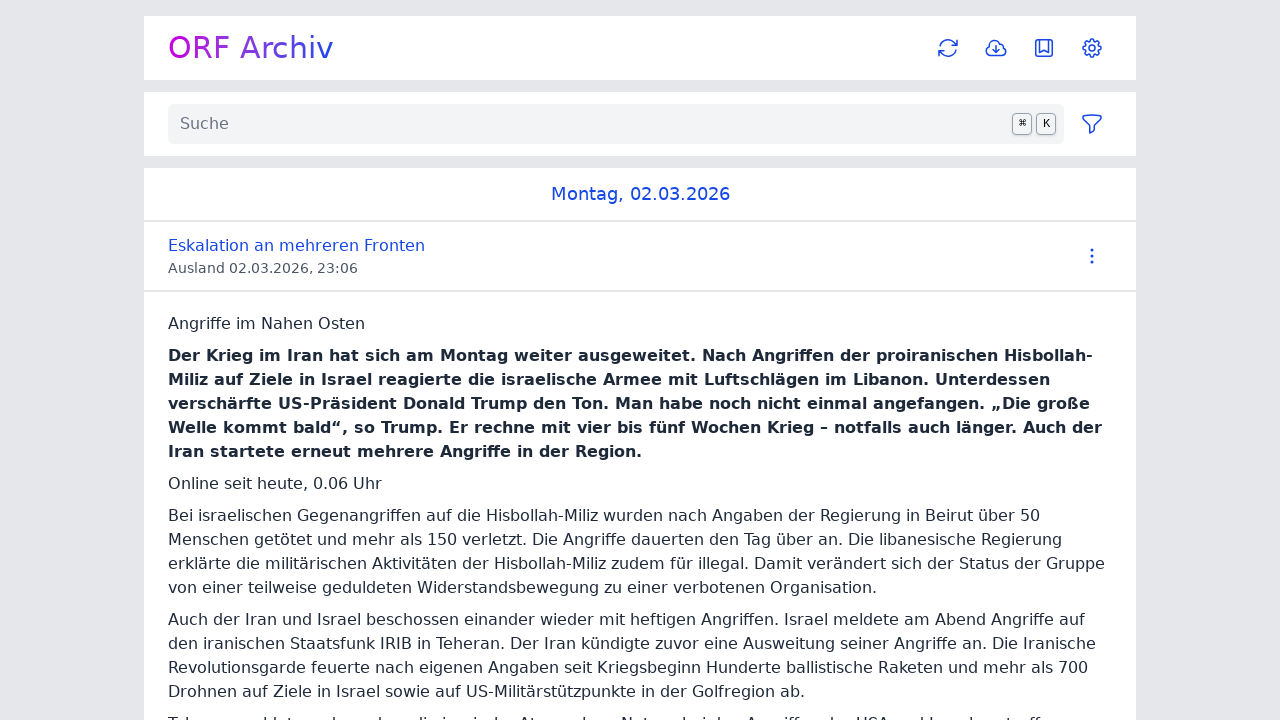

Story content became visible
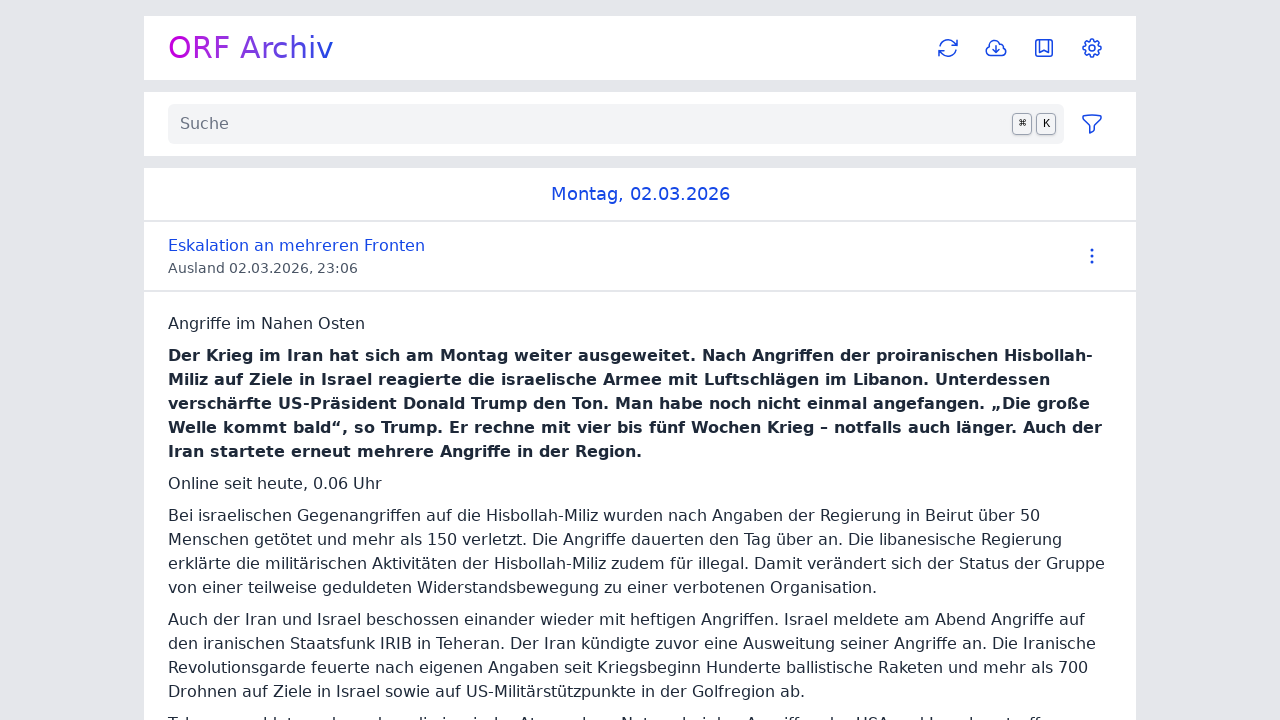

Clicked on story header to collapse content at (614, 256) on #news ul > li >> nth=0 >> header
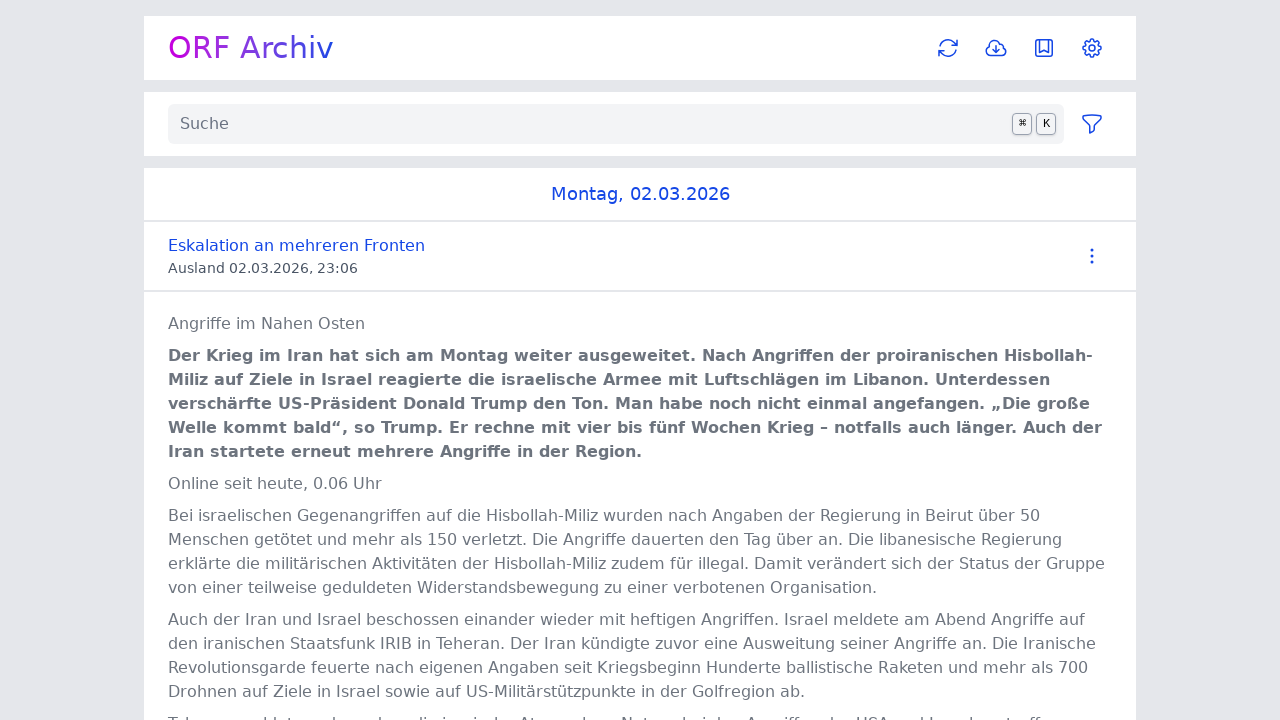

Waited 500ms for content collapse animation to complete
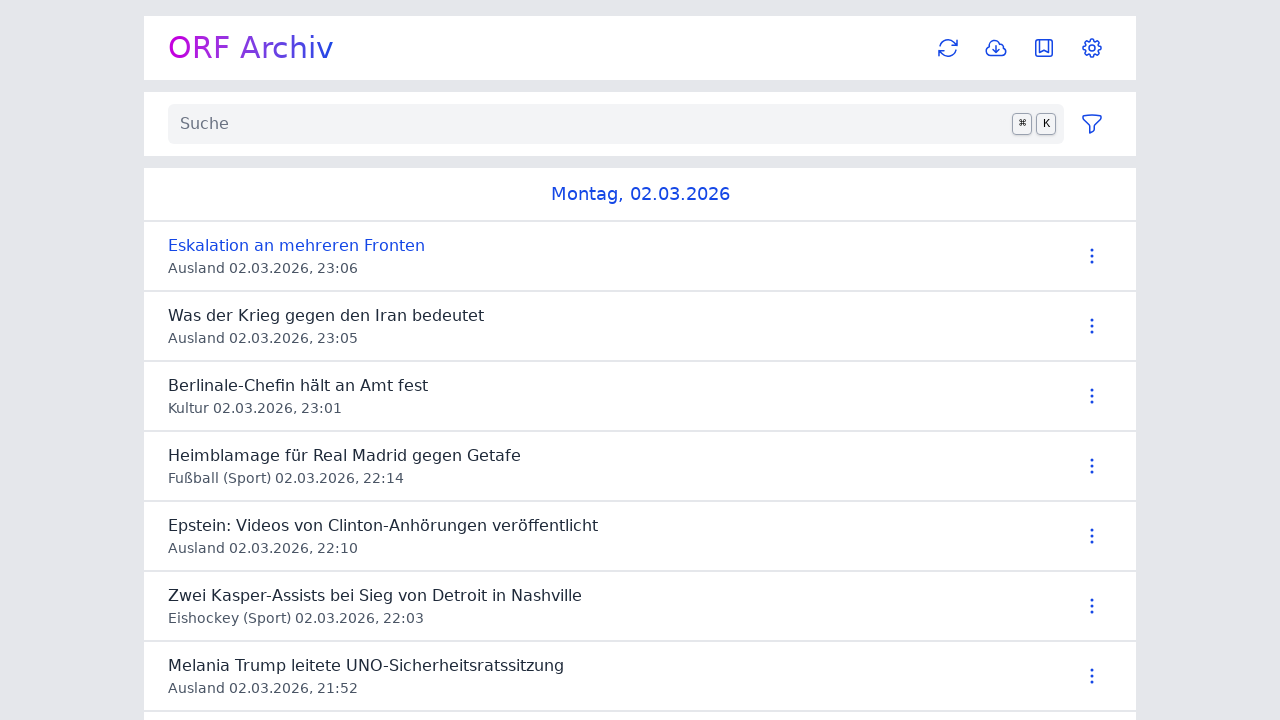

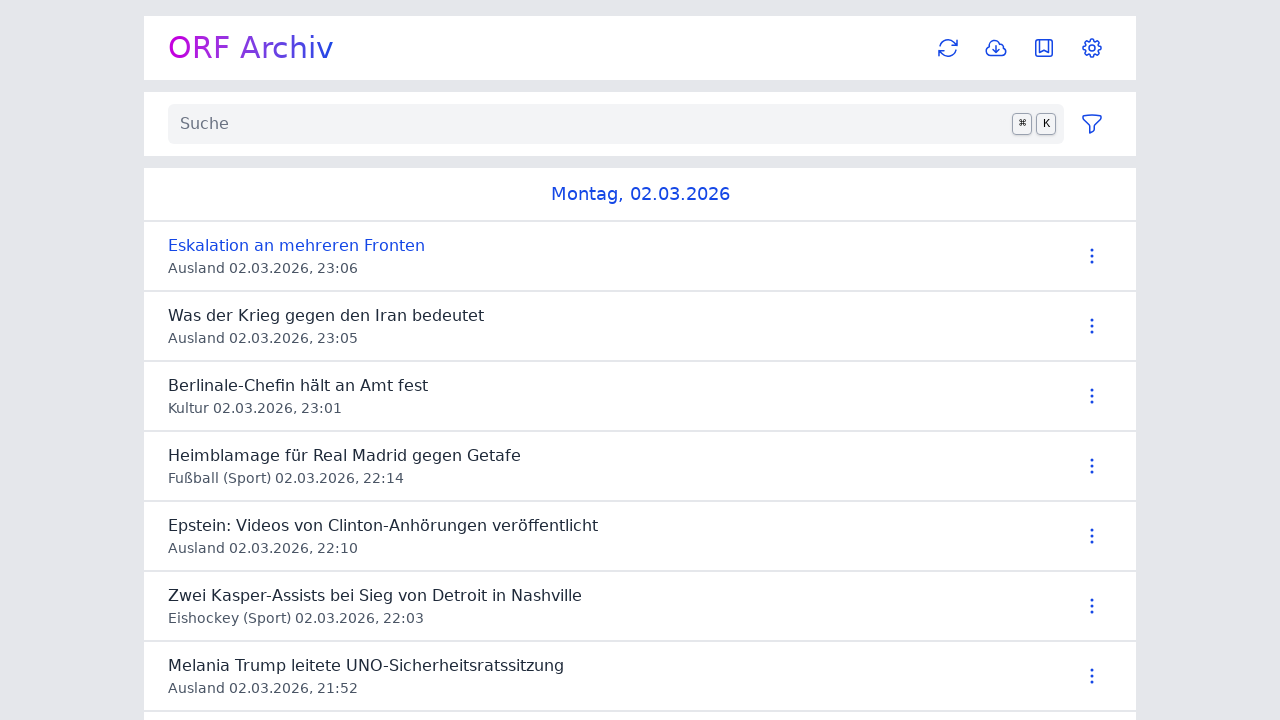